Tests right-click (context click) functionality on a button element on a test automation practice page

Starting URL: http://testautomationpractice.blogspot.com/

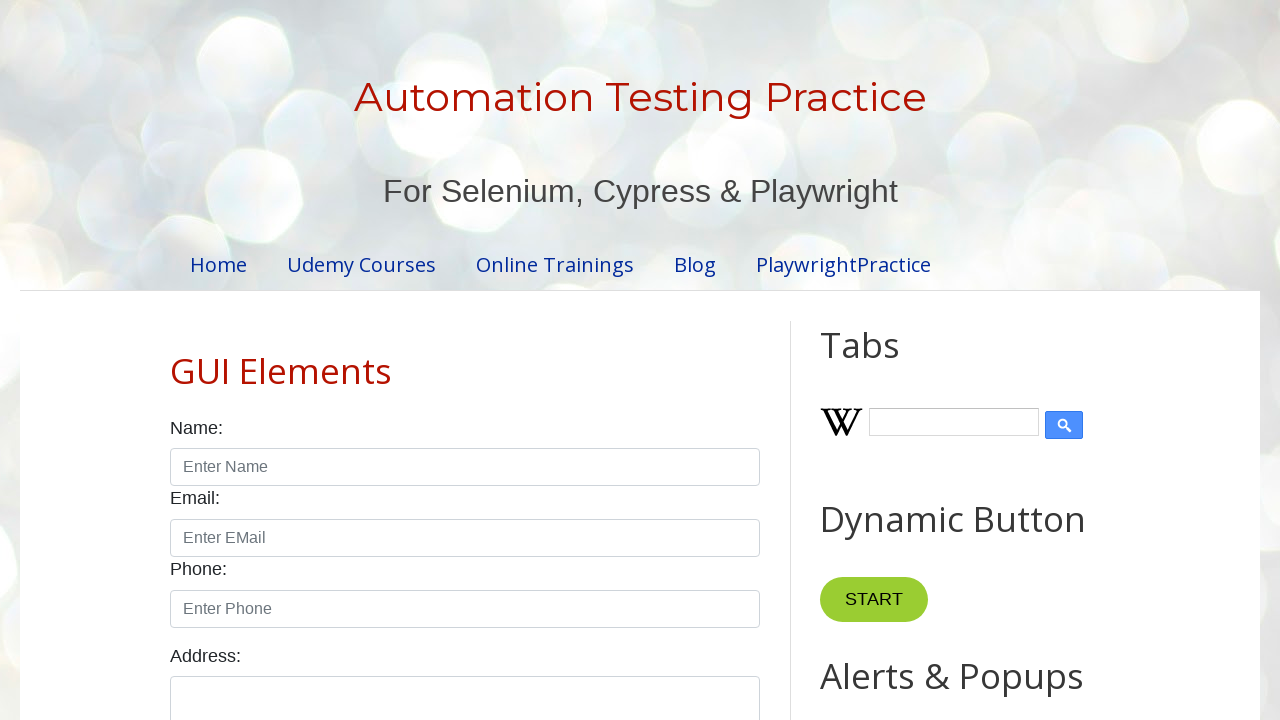

Located button element in widget
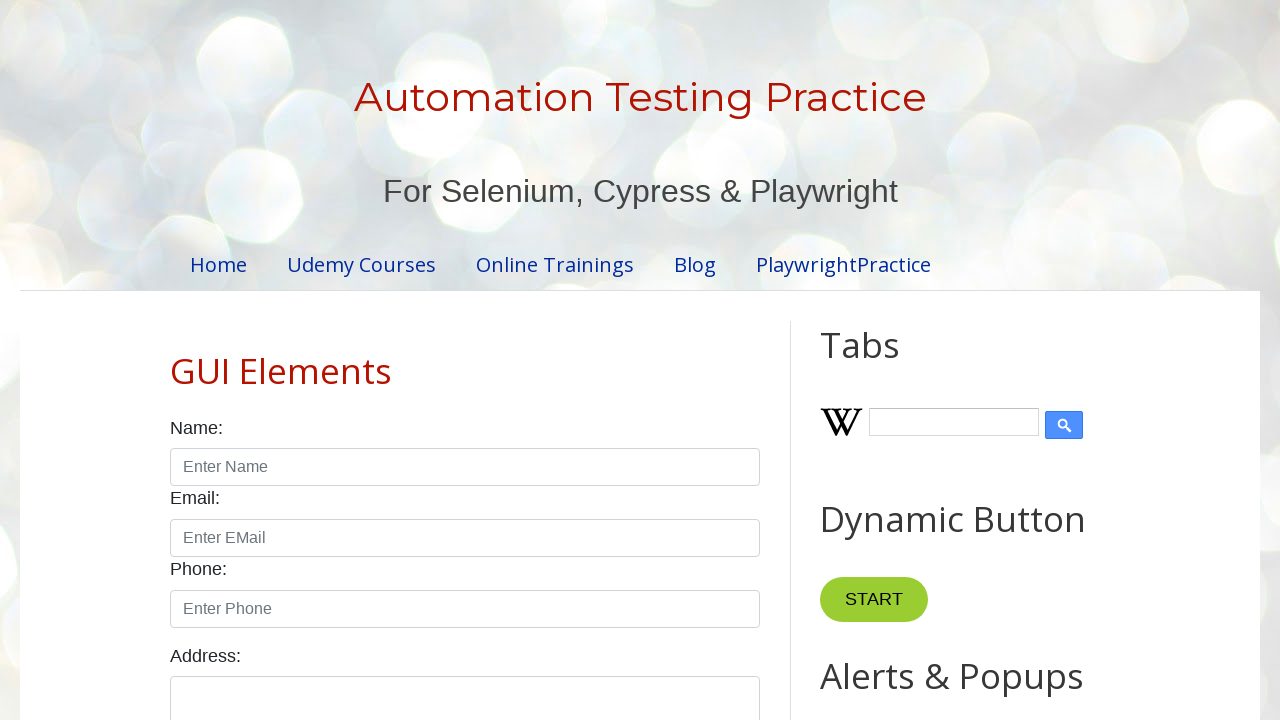

Button element is now visible
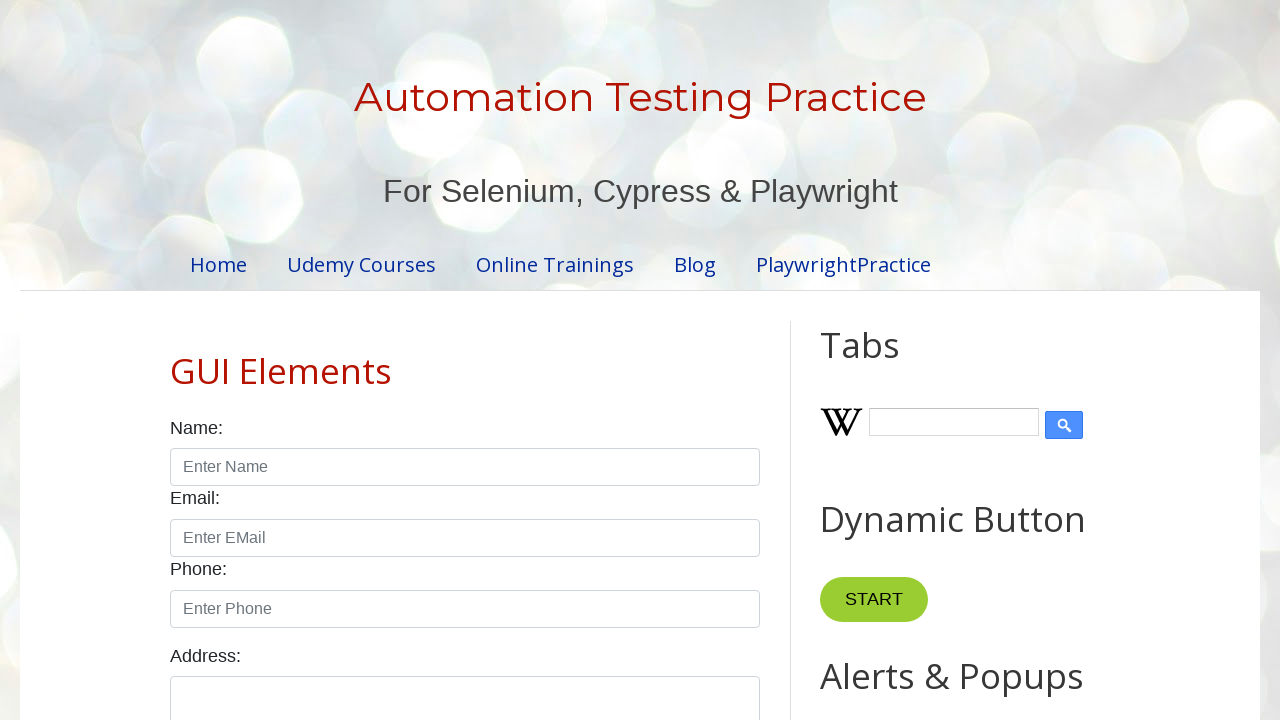

Right-clicked (context click) on the button element at (885, 360) on #HTML10 > div.widget-content > button
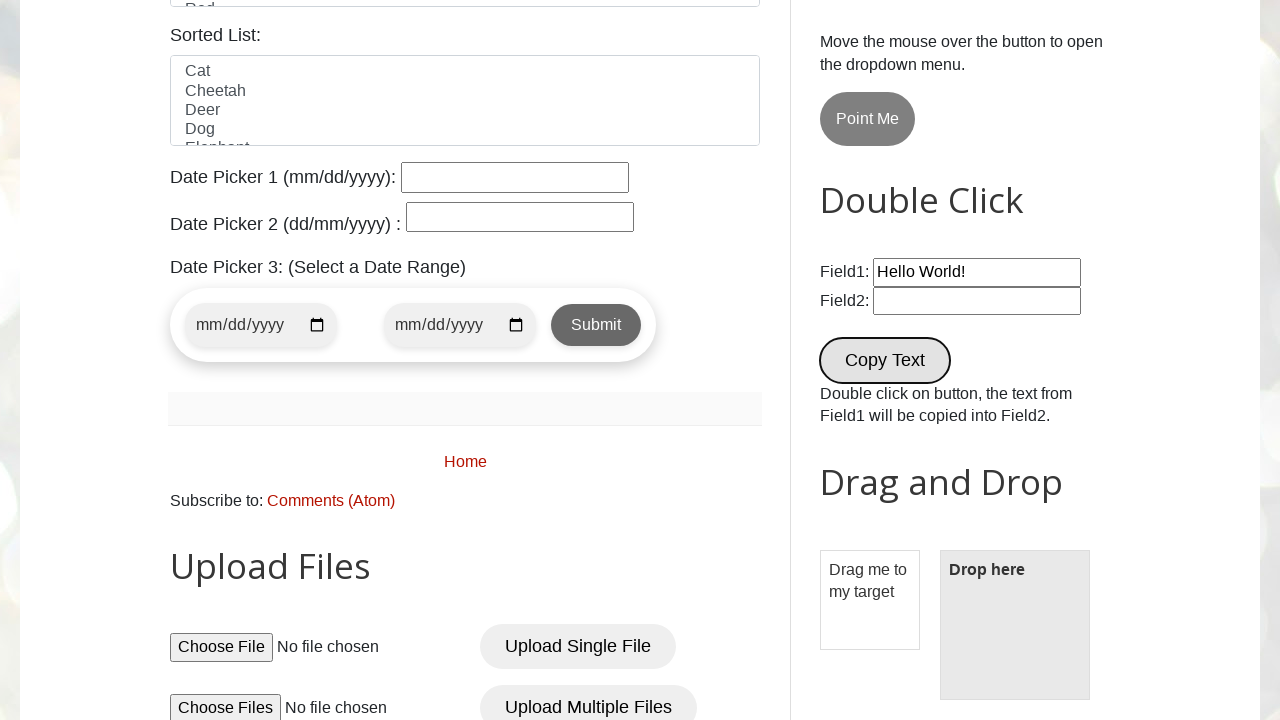

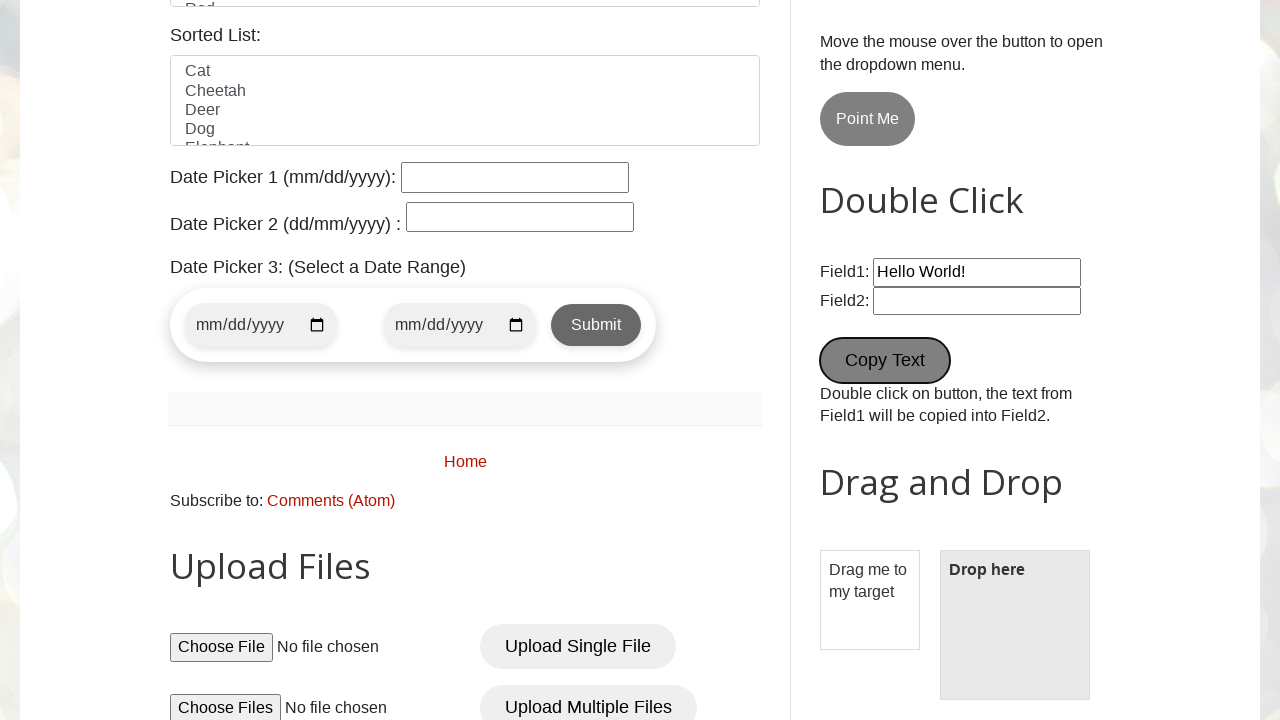